Tests dynamic loading page by clicking start button and waiting for text to become visible

Starting URL: https://automationfc.github.io/dynamic-loading/

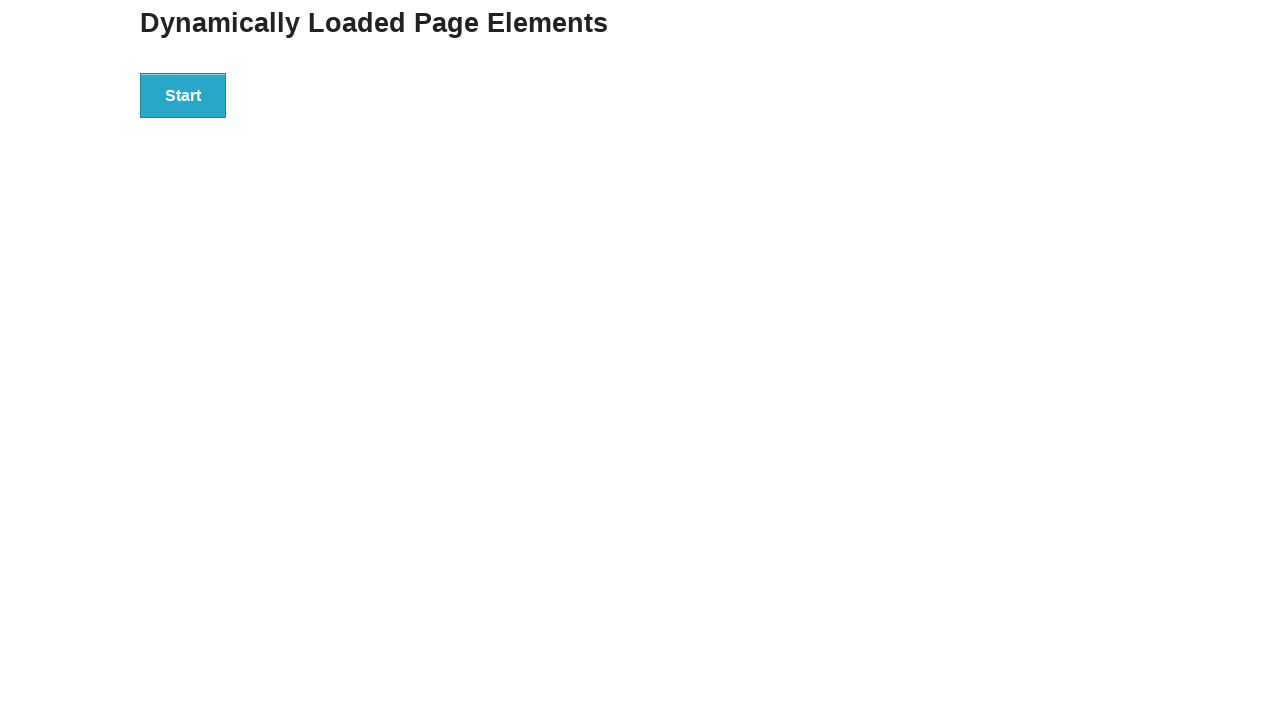

Navigated to dynamic loading page
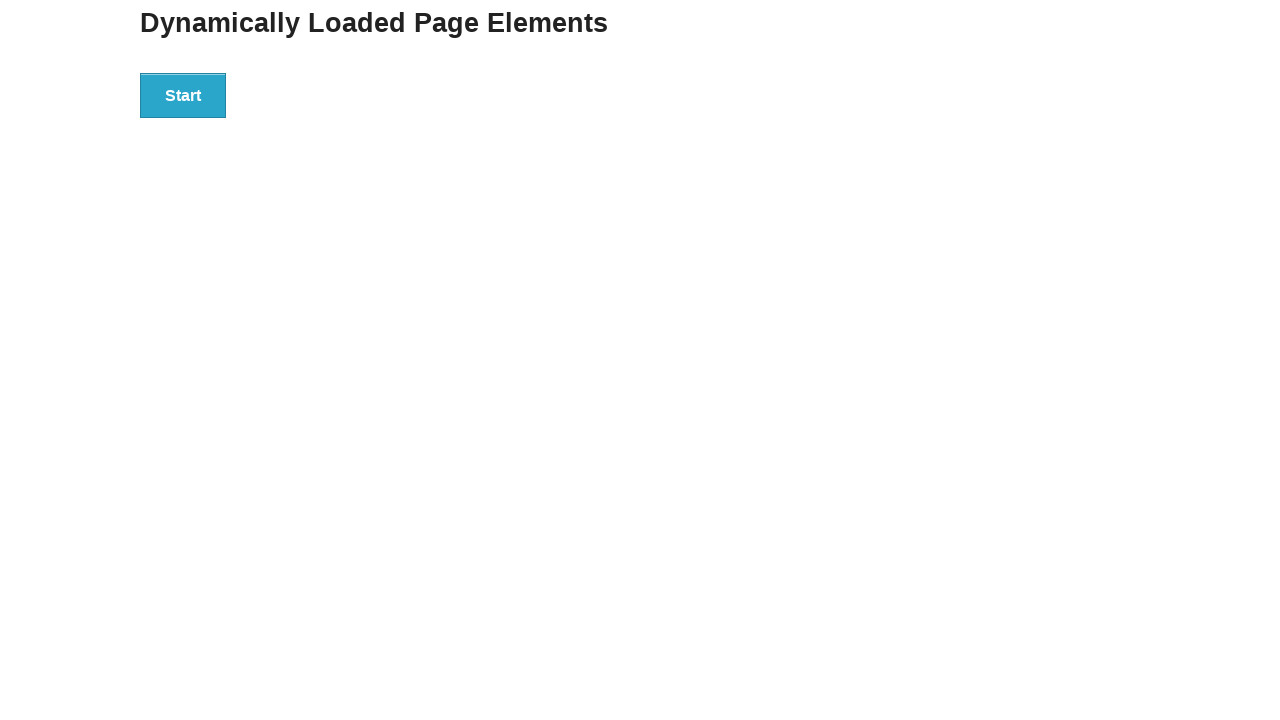

Clicked Start button to initiate dynamic loading at (183, 95) on div#start button
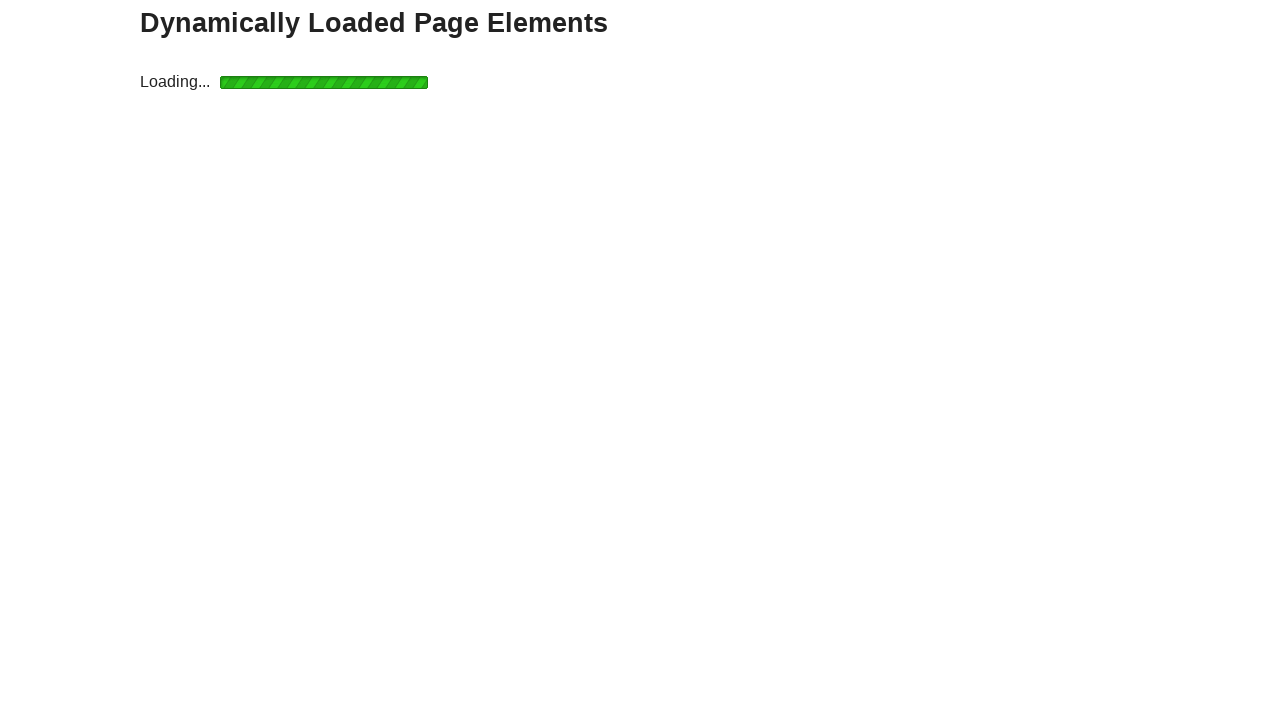

Waited for 'Hello World!' text to become visible
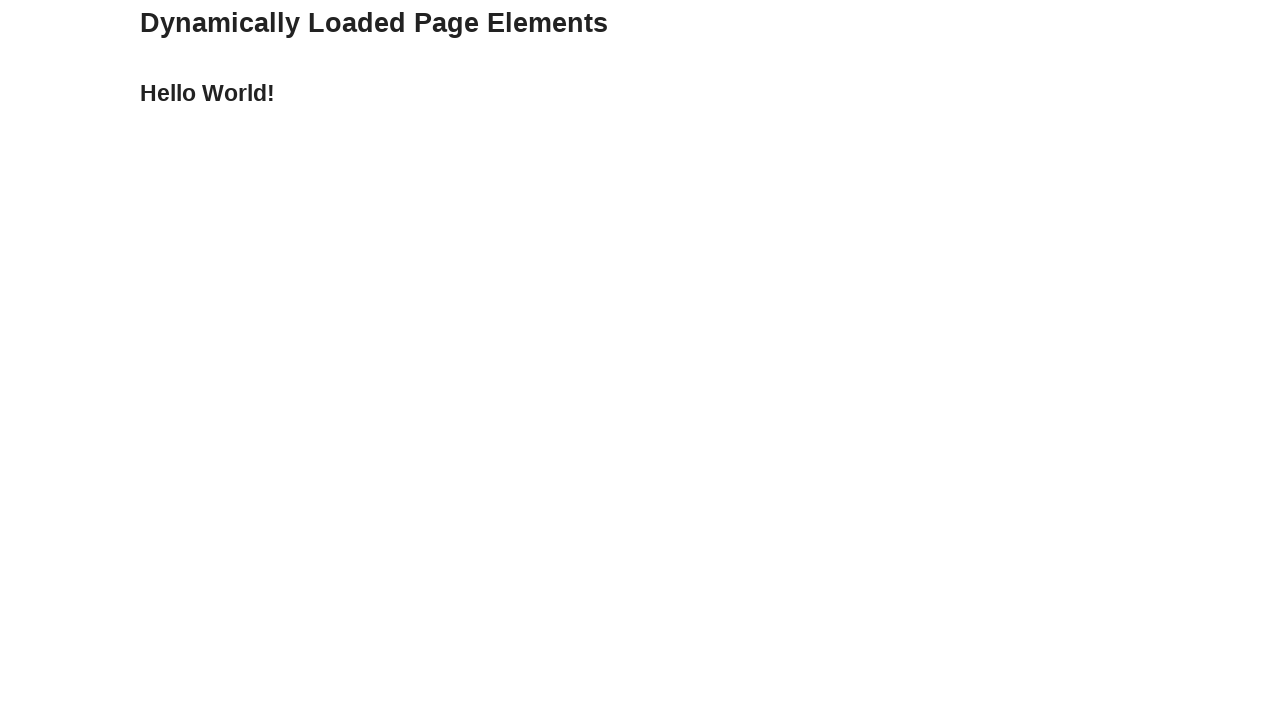

Verified that the loaded text content is 'Hello World!'
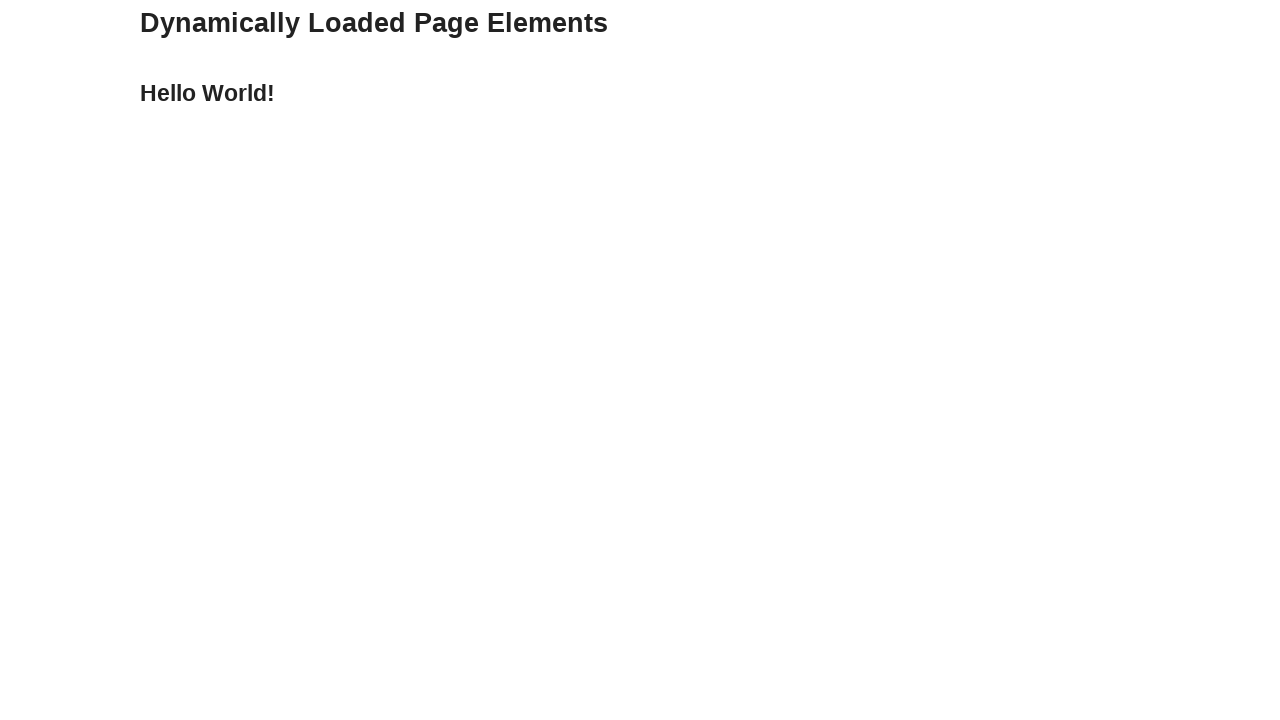

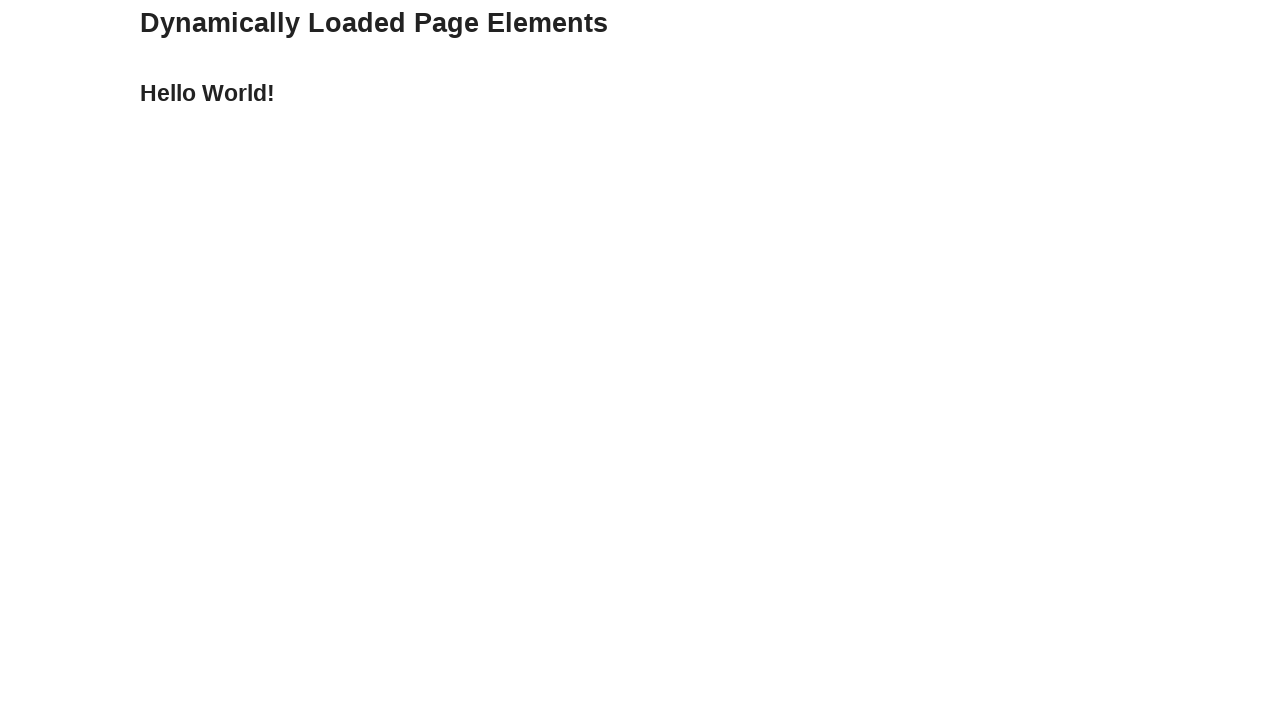